Tests navigation by clicking on a link to the status codes page and verifying the URL changes correctly

Starting URL: https://the-internet.herokuapp.com/

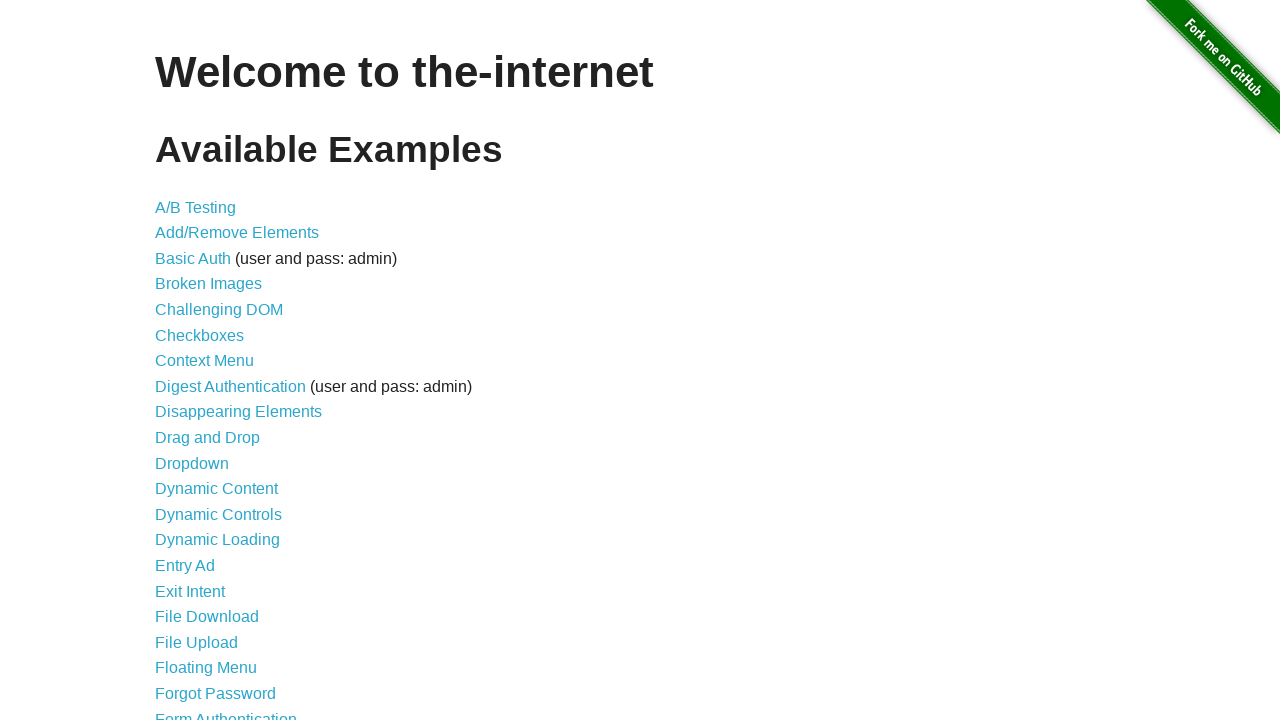

Clicked on the status codes link at (203, 600) on a[href="/status_codes"]
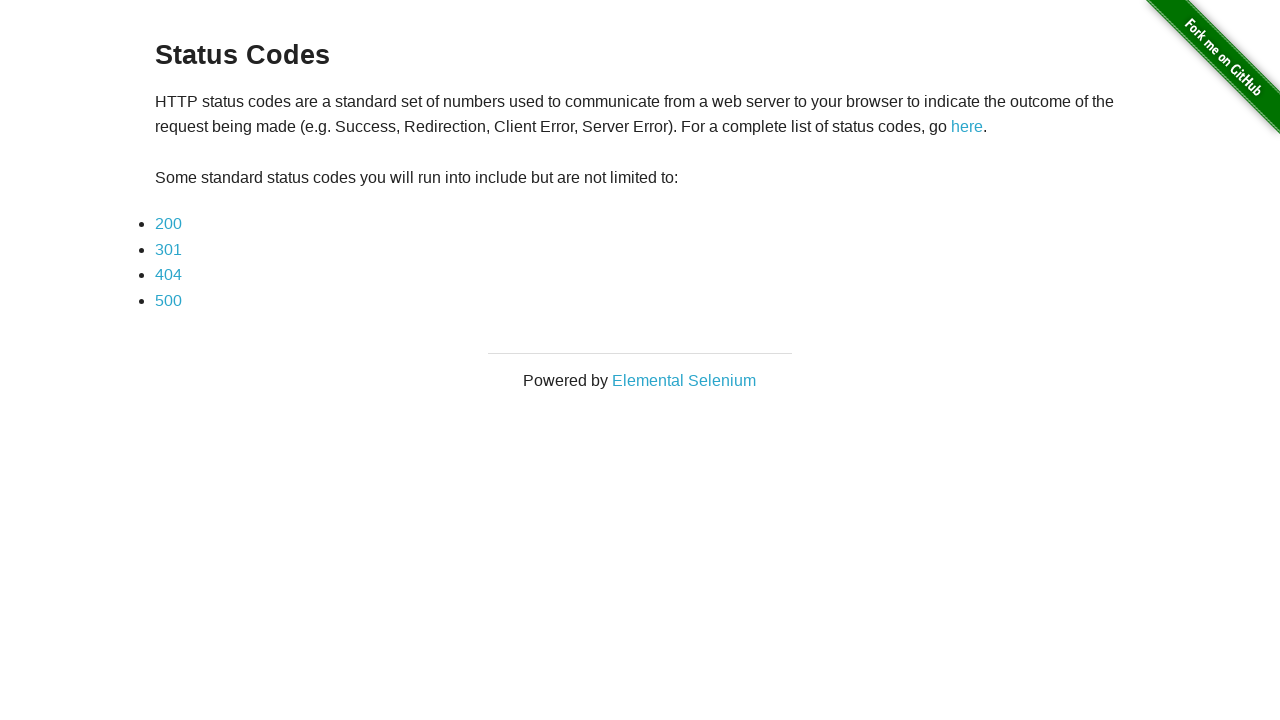

Verified navigation to status codes page - URL changed to https://the-internet.herokuapp.com/status_codes
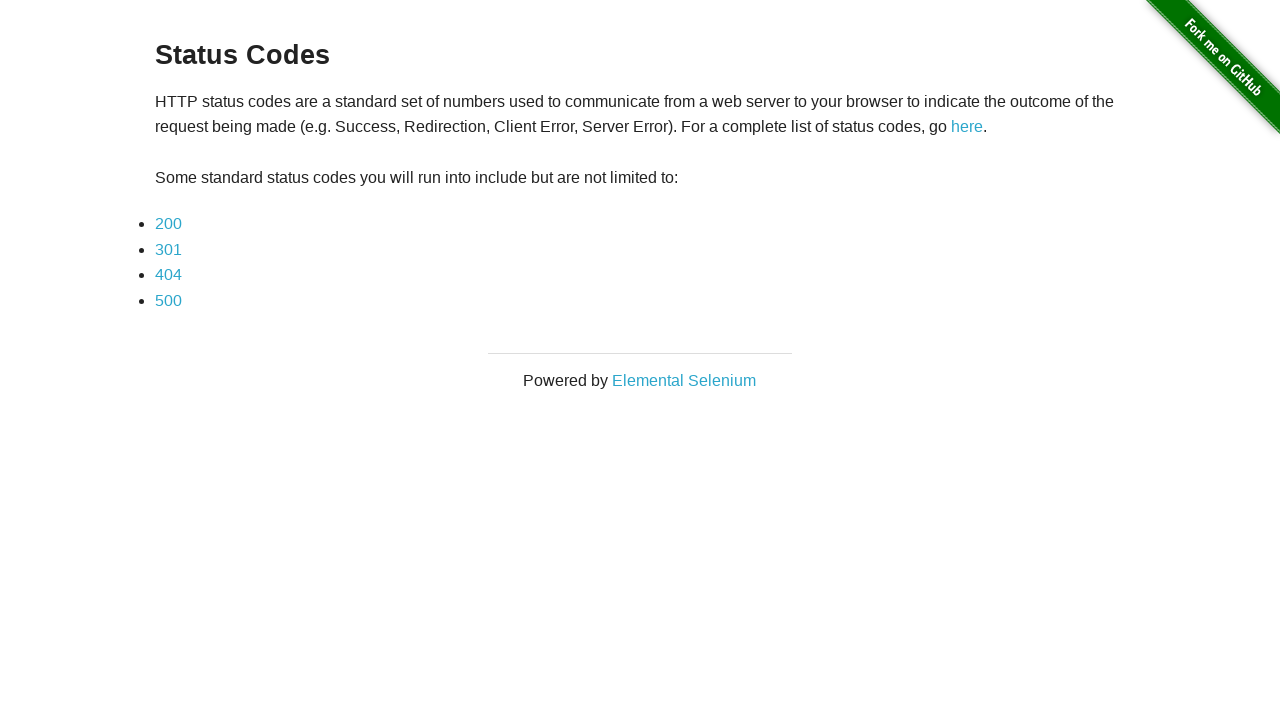

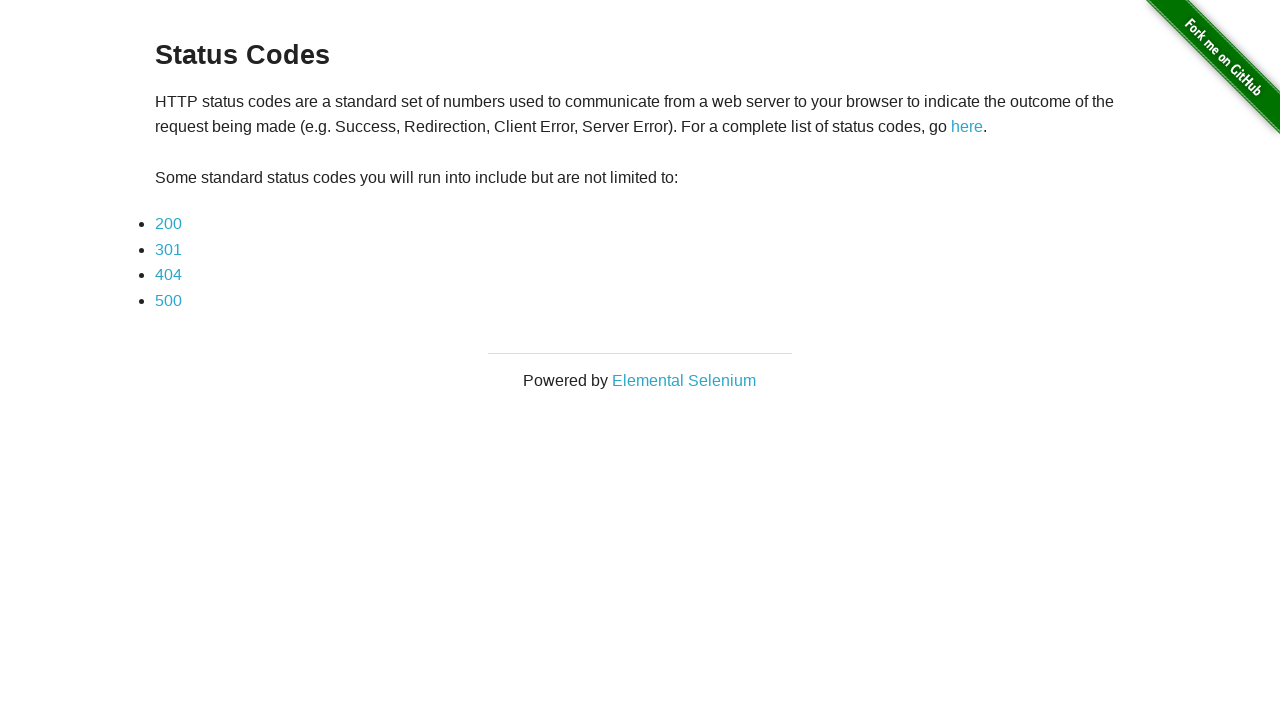